Tests checkbox selection functionality by clicking on checkbox elements and verifying their selected state on a demo page

Starting URL: https://grotechminds.com/is-selected/

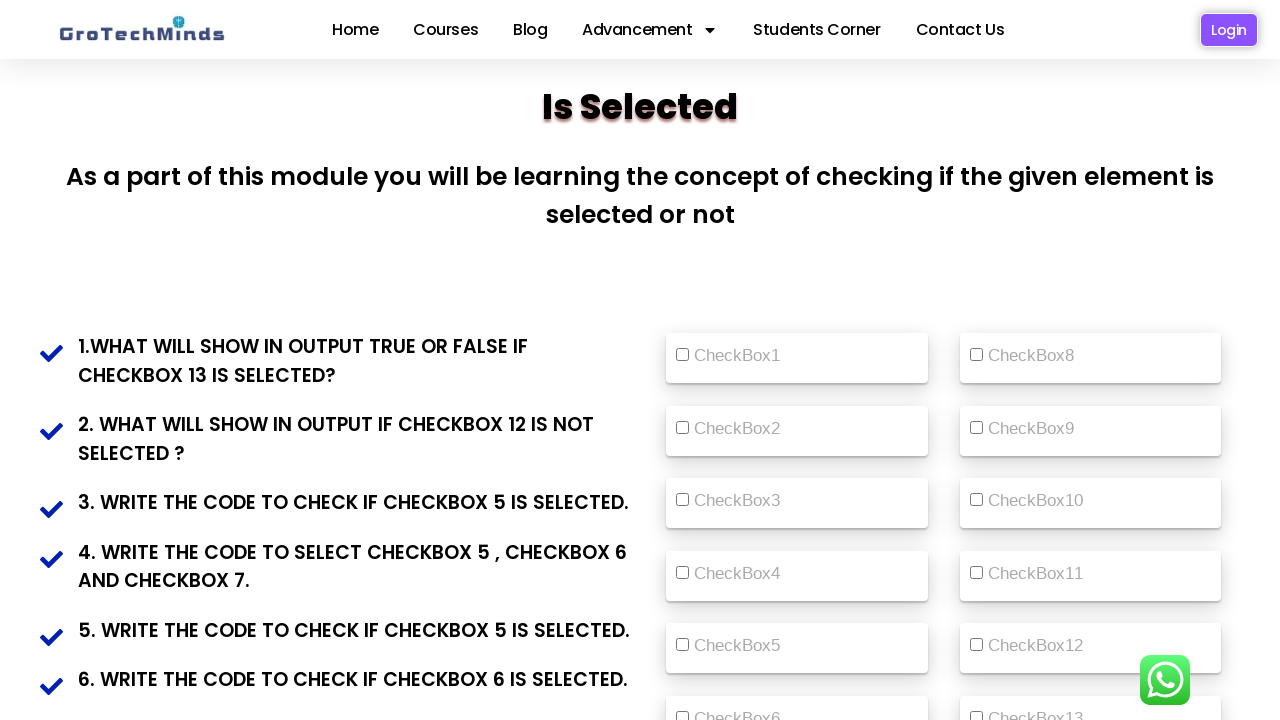

Clicked on CheckBox13 label at (1035, 707) on xpath=//label[text()=' CheckBox13 ']
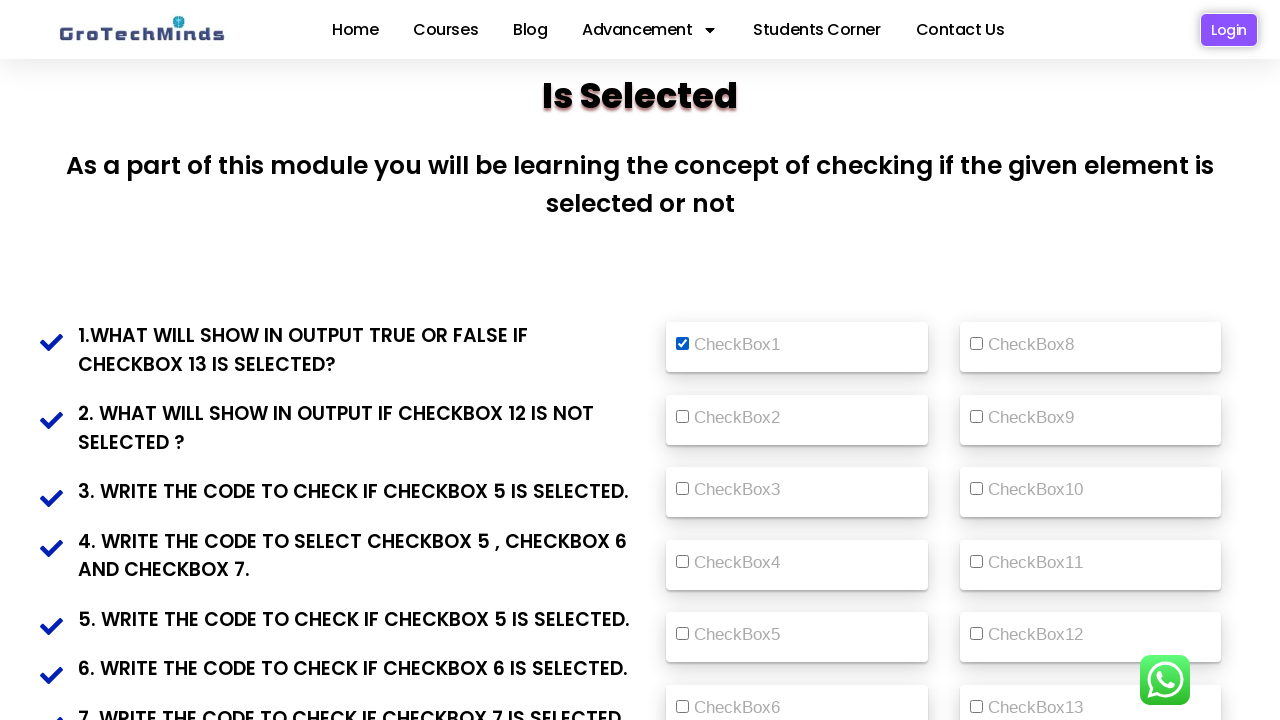

Clicked on the 13th checkbox input element (vehicle2) at (976, 706) on (//input[@id='vehicle2'])[13]
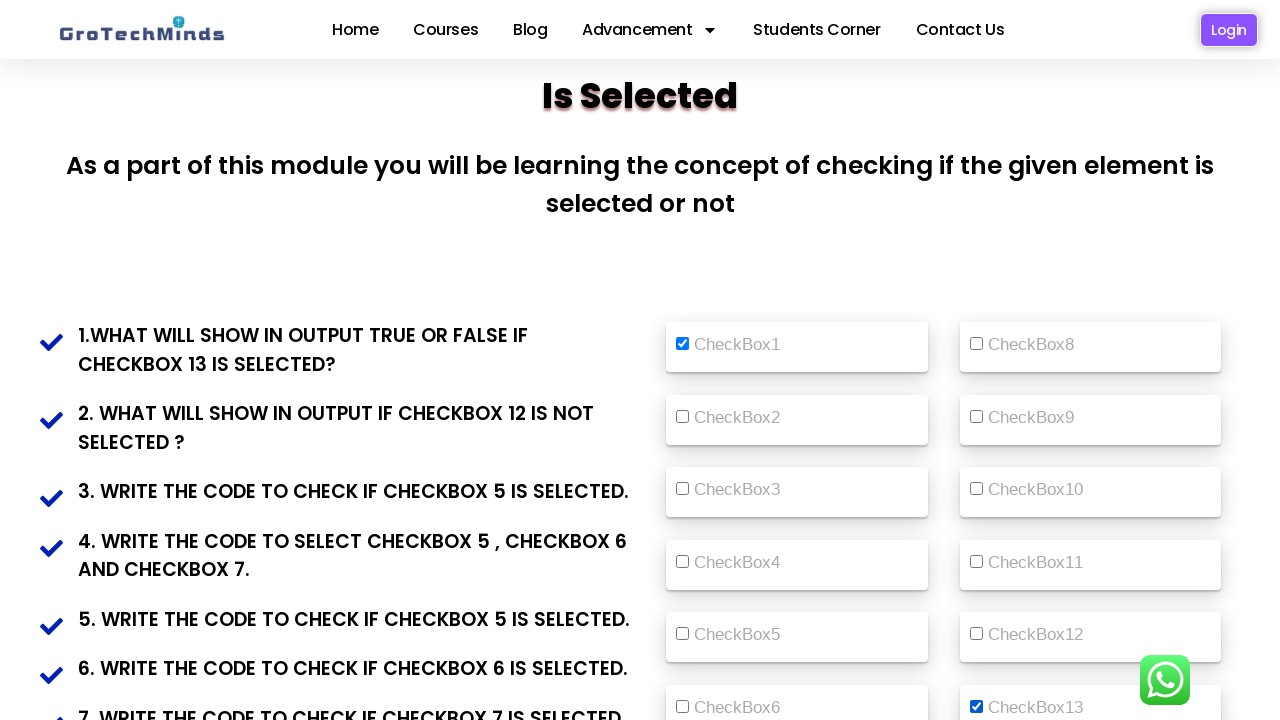

Verified checkbox 13 selected state: True
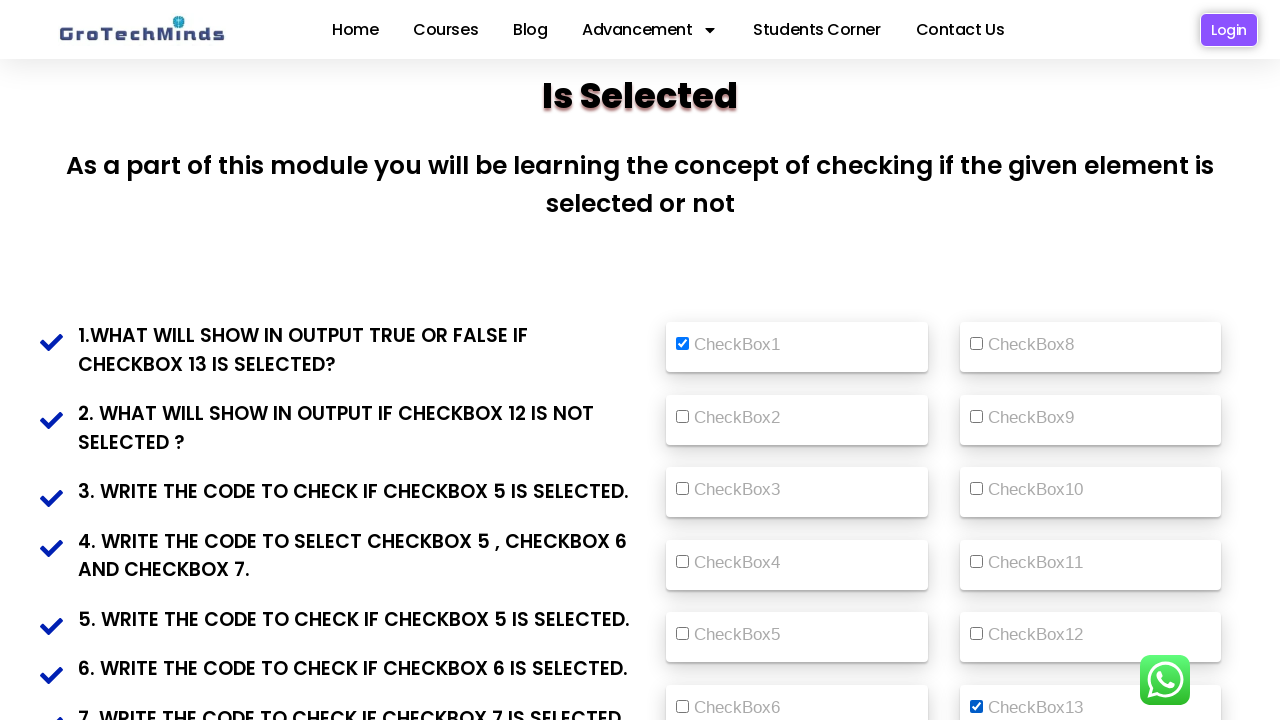

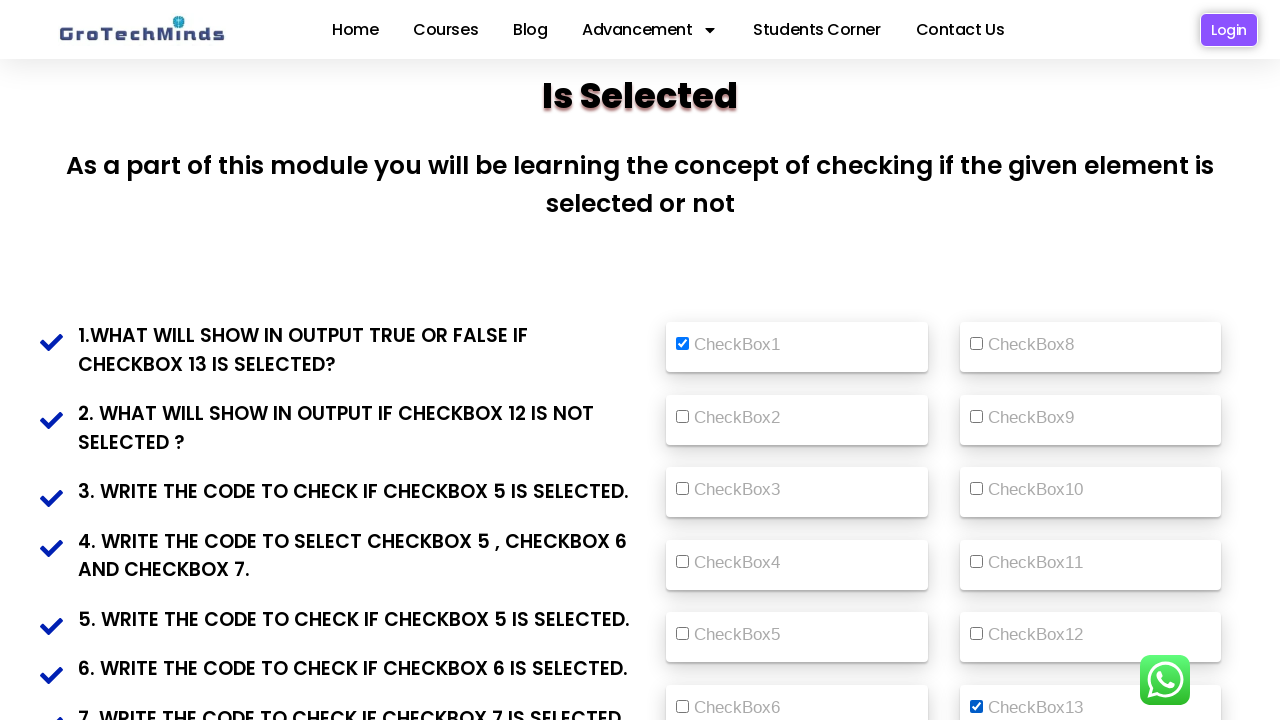